Tests navigation to the Shop section by clicking on the Shop menu link from the Soho House homepage

Starting URL: https://www.sohohouse.com/en-us/

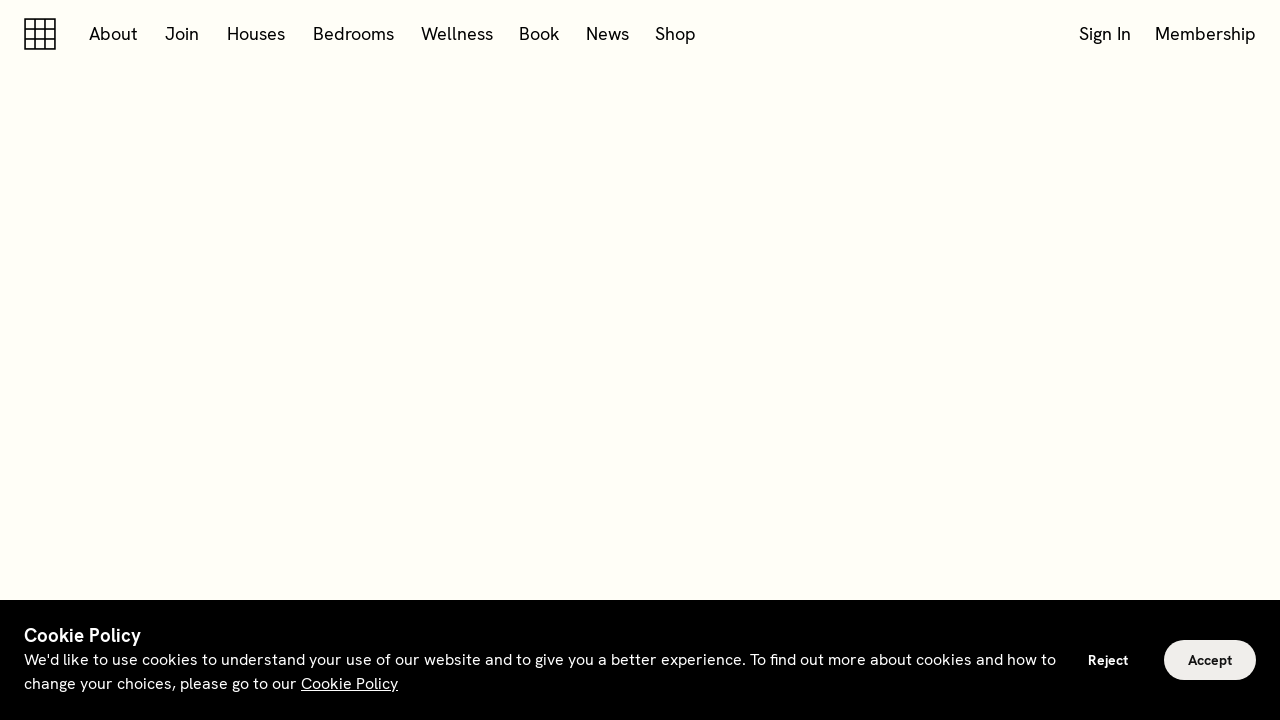

Navigated to Soho House homepage
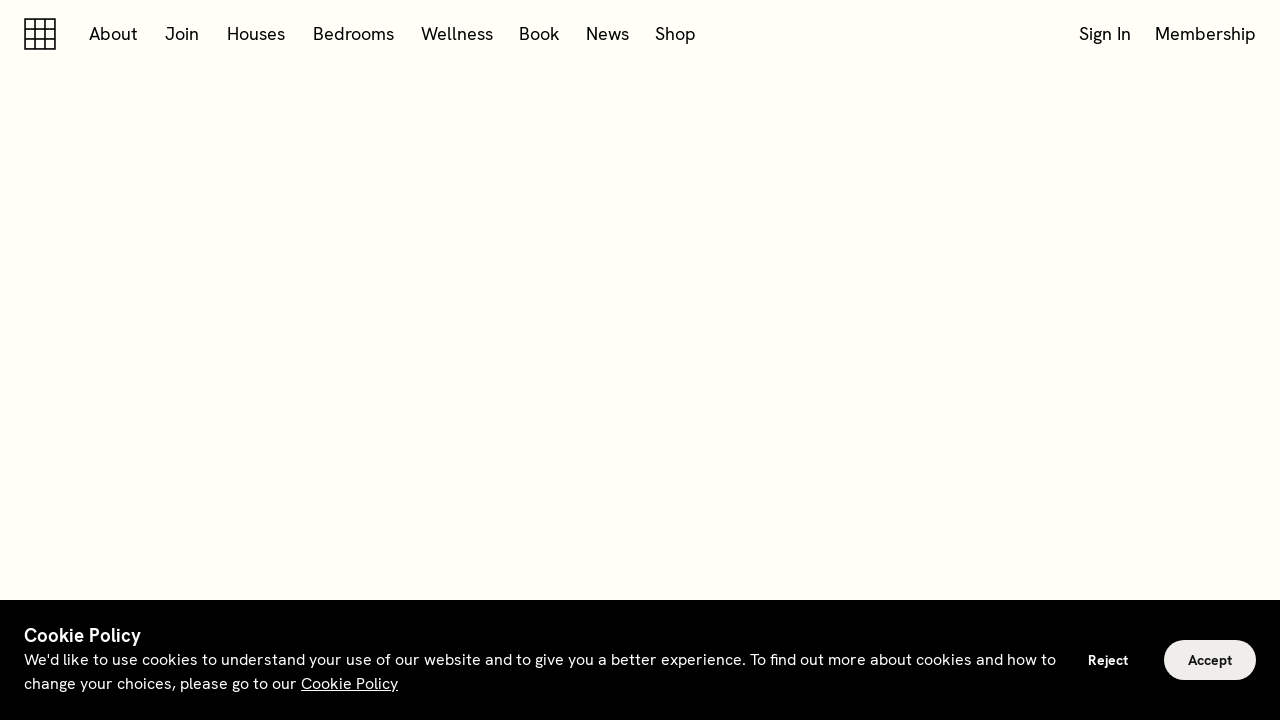

Clicked on Shop menu link in navigation at (676, 34) on text=Shop
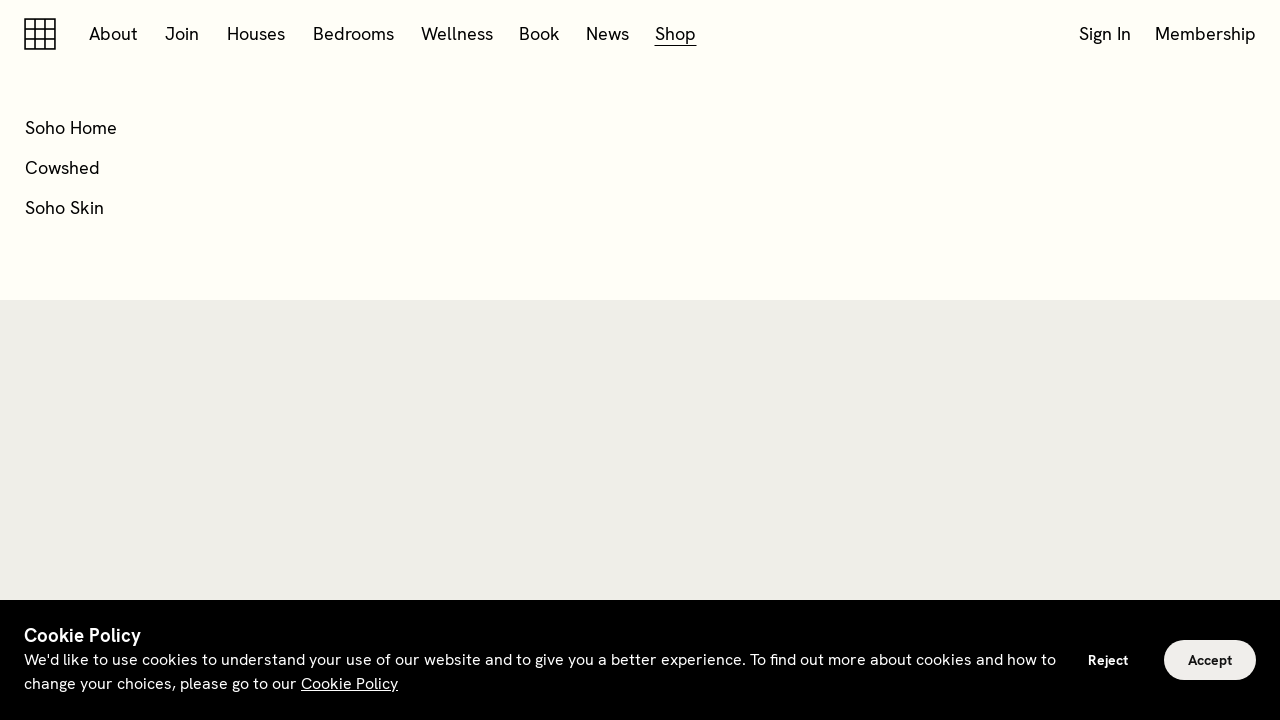

Shop page loaded successfully
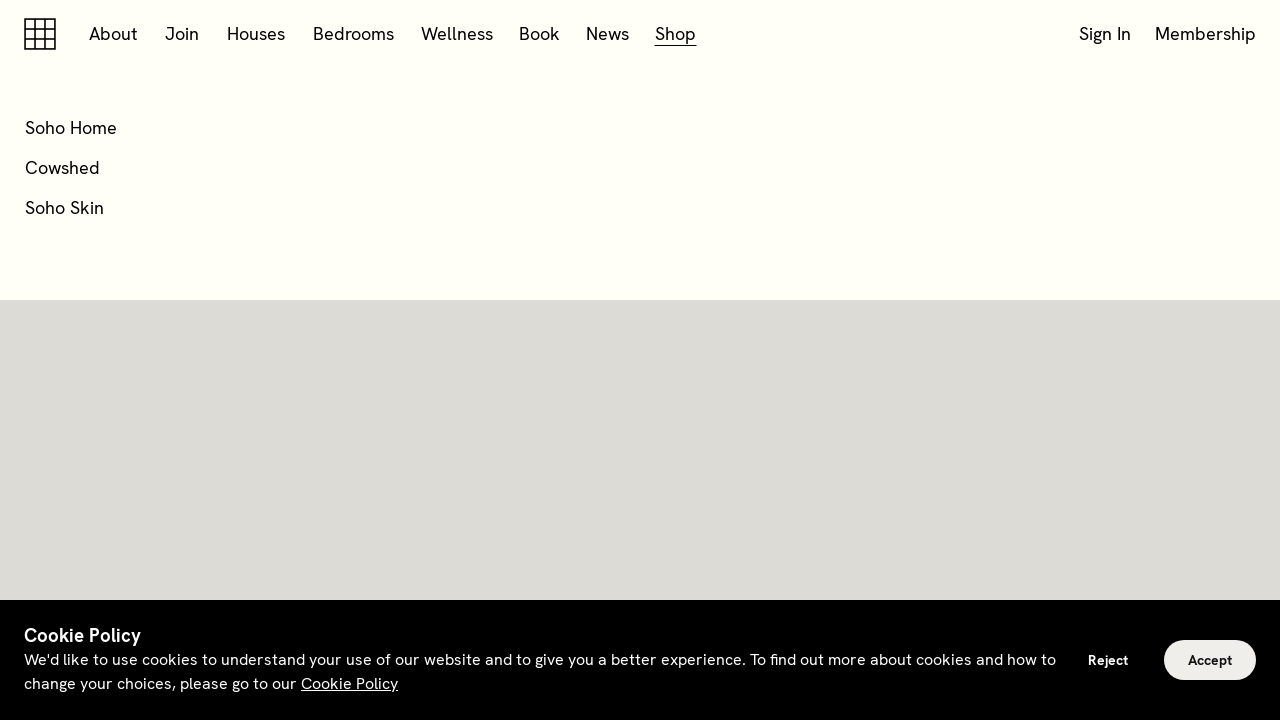

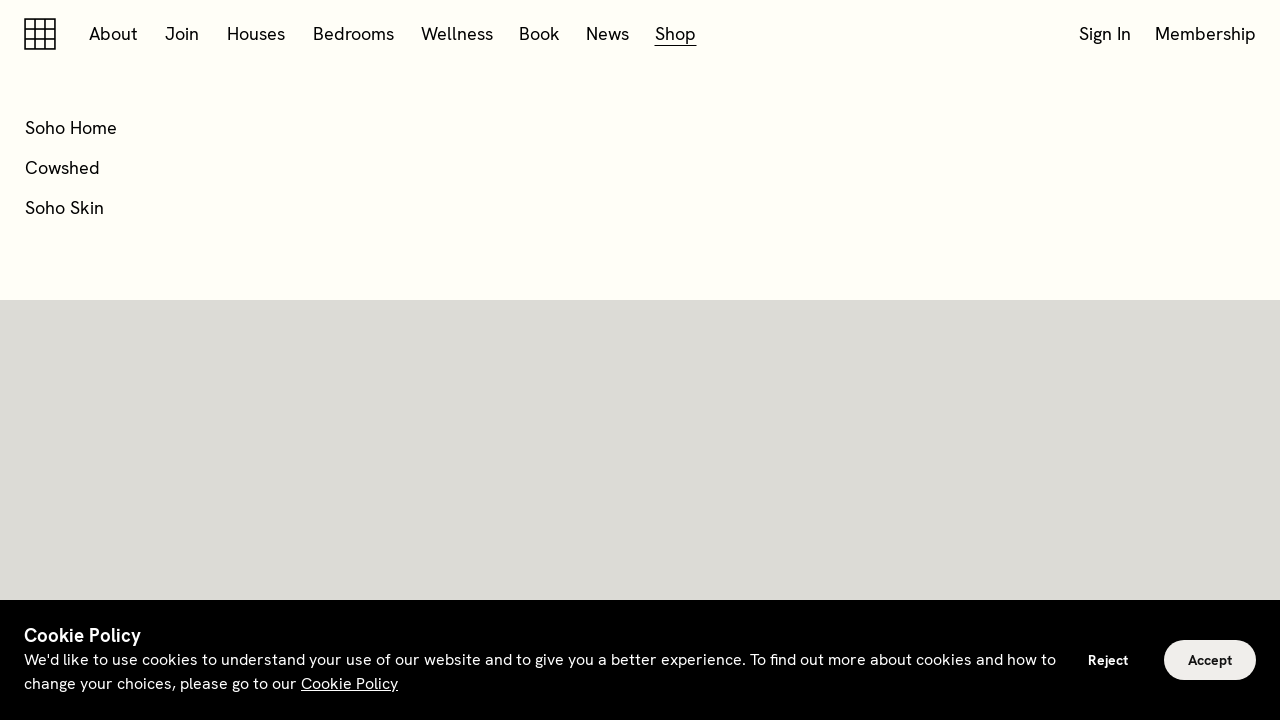